Tests the web tables functionality on DemoQA by navigating to the Elements section, opening the Web Tables page, and adding a new record with personal information including first name, last name, email, age, salary, and department.

Starting URL: https://demoqa.com/

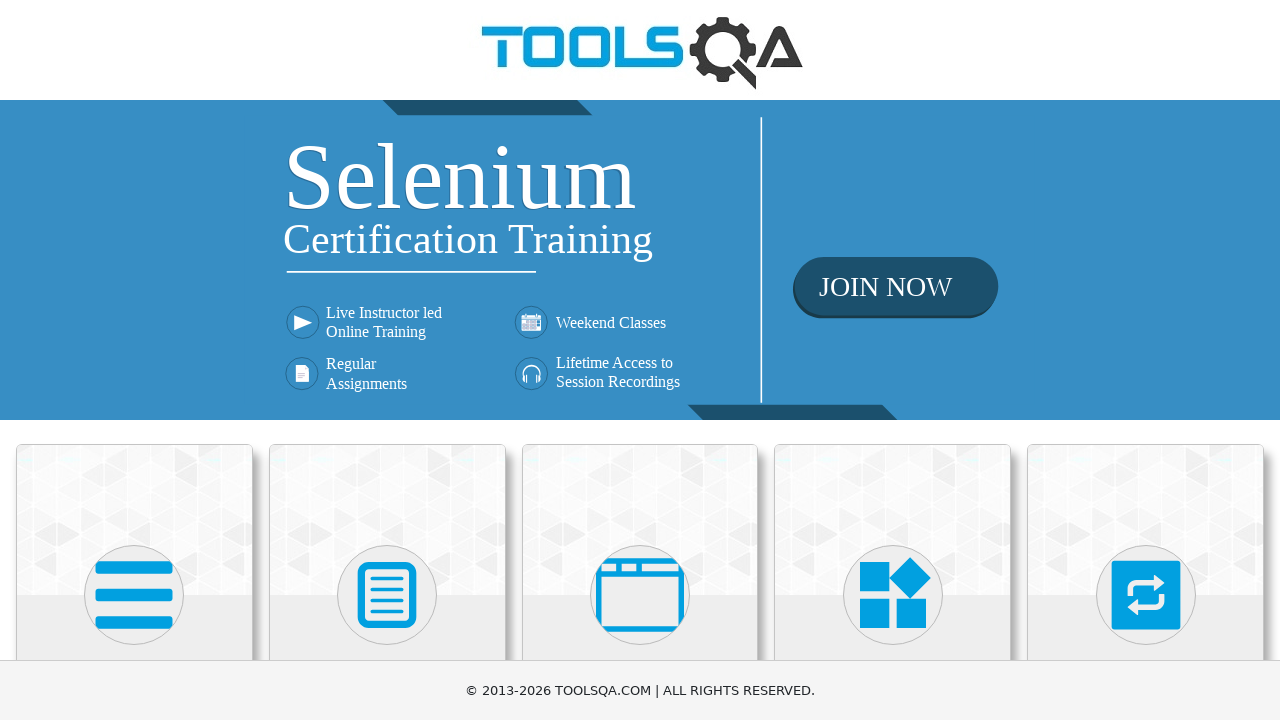

Scrolled down 450px to view Elements section
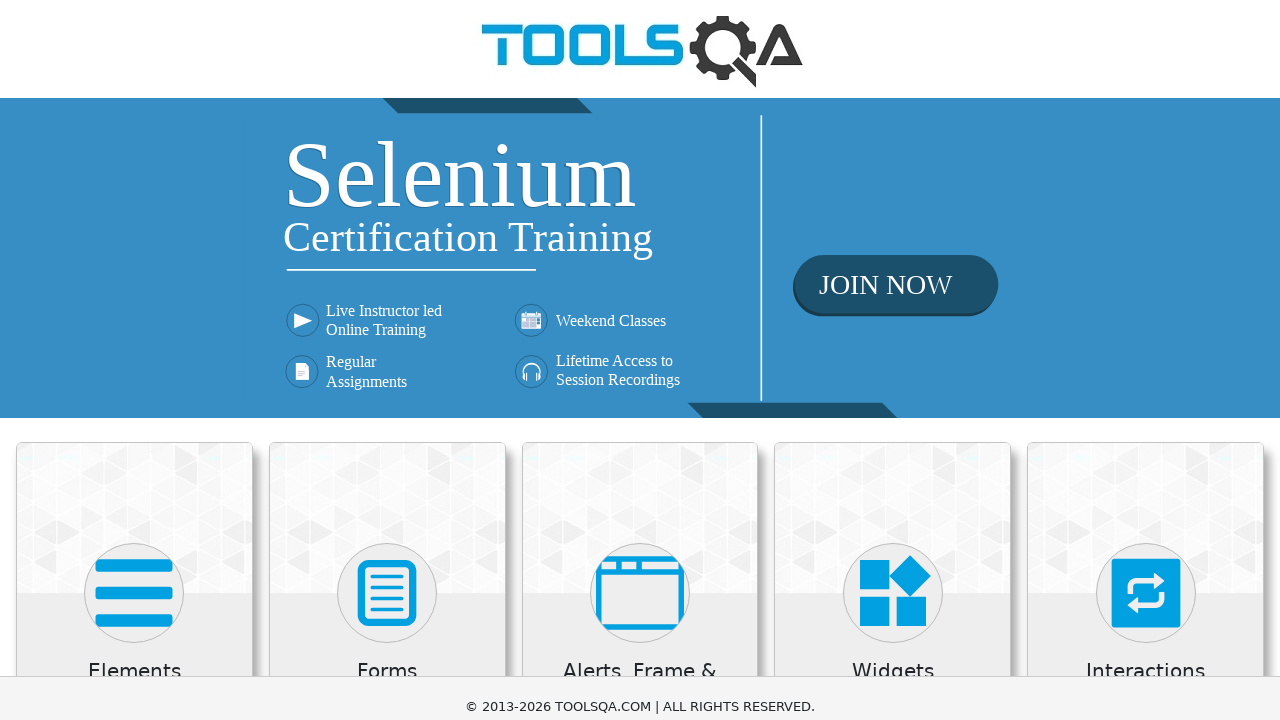

Clicked on Elements card at (134, 145) on xpath=//*[name()='path' and contains(@d,'M16 132h41')]
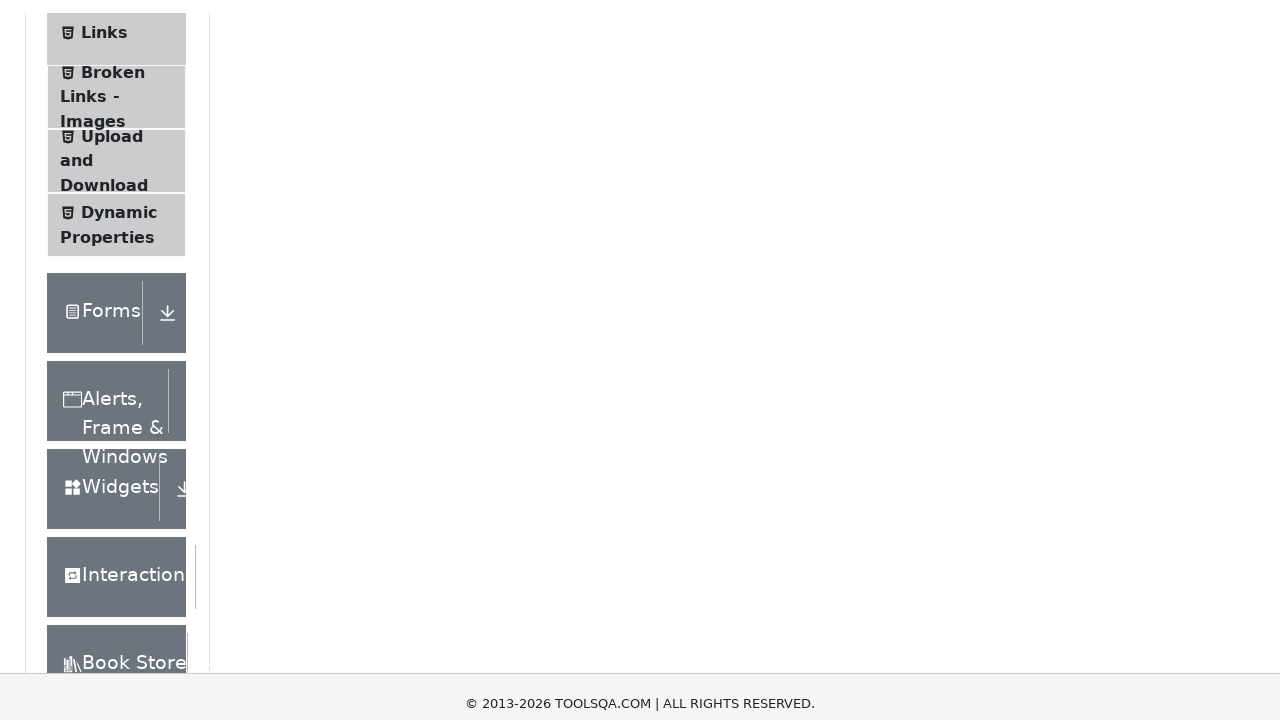

Waited for Elements menu to expand
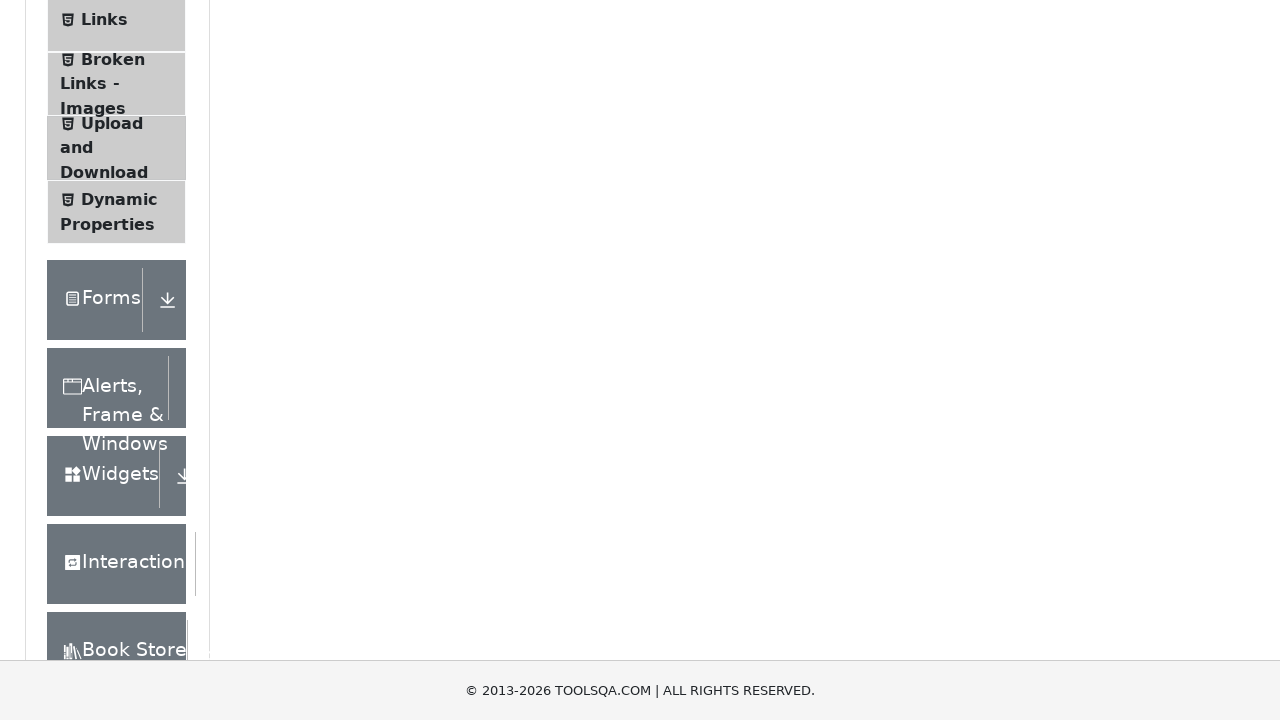

Clicked on Web Tables menu item at (100, 348) on div.element-list.collapse.show li#item-3 span.text
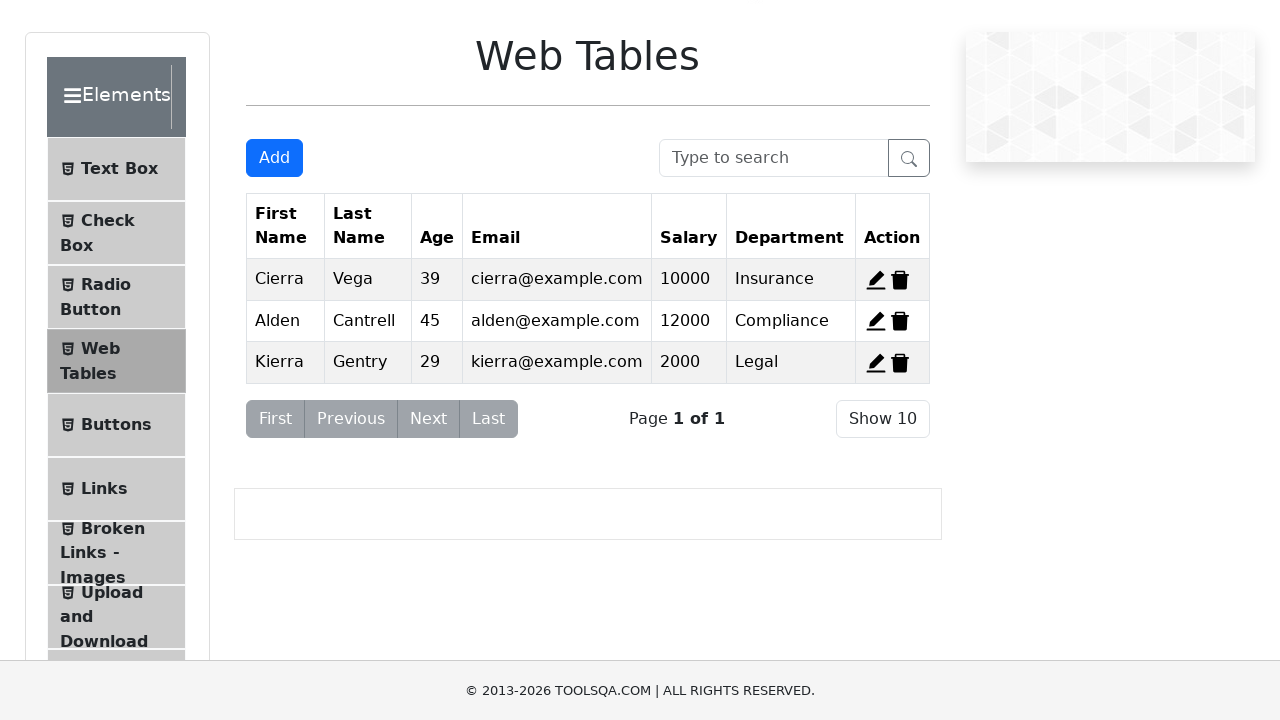

Clicked Add New Record button at (274, 158) on #addNewRecordButton
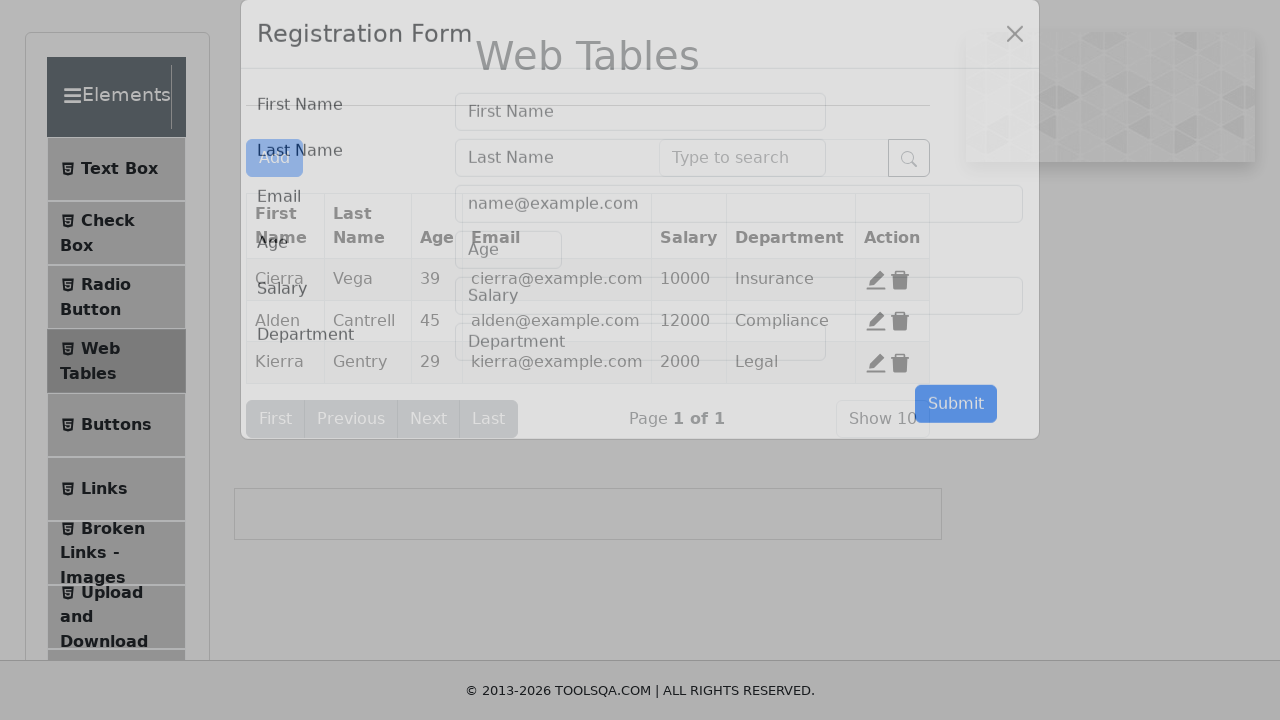

Clicked on First Name field at (640, 141) on #firstName
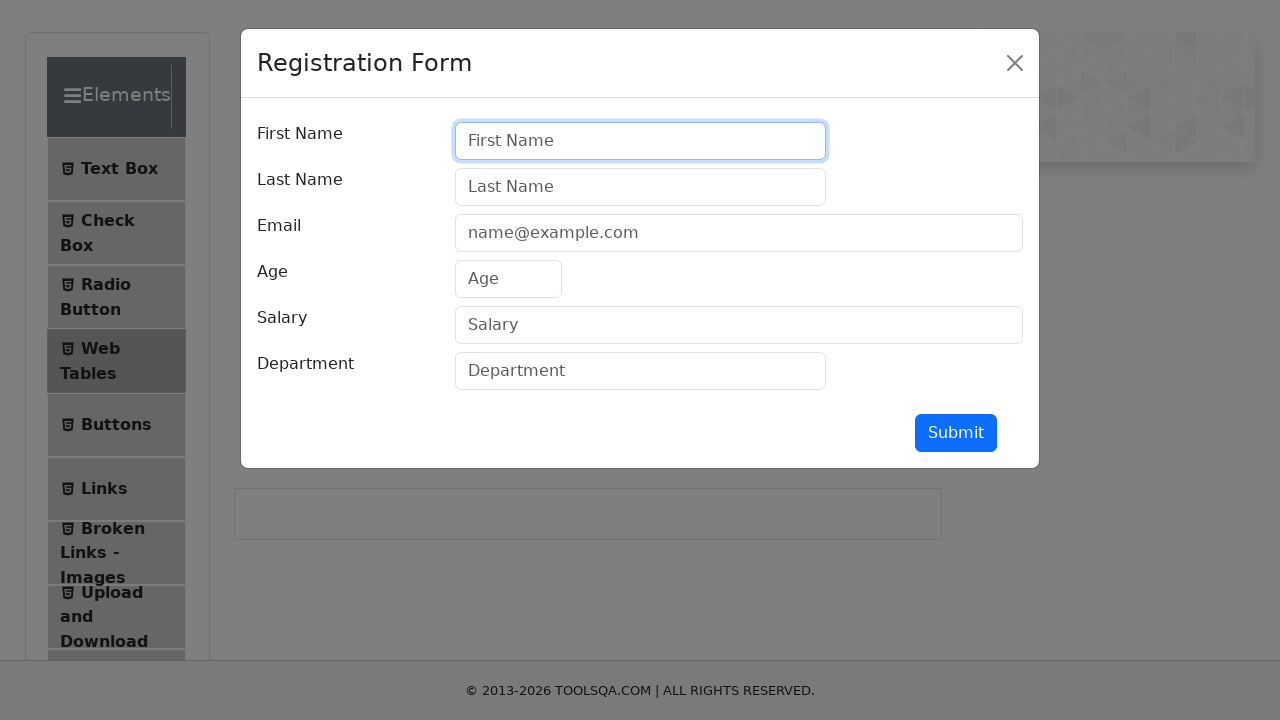

Entered 'OMER' in First Name field on #firstName
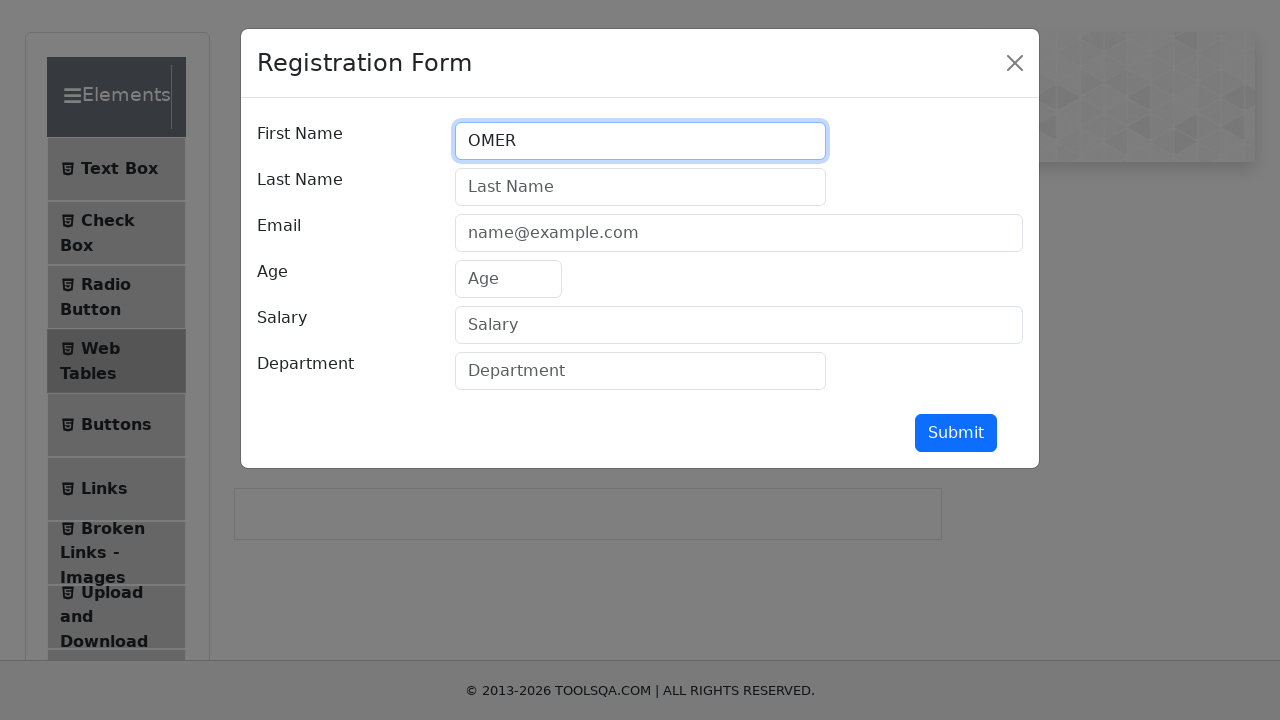

Clicked on Last Name field at (640, 187) on #lastName
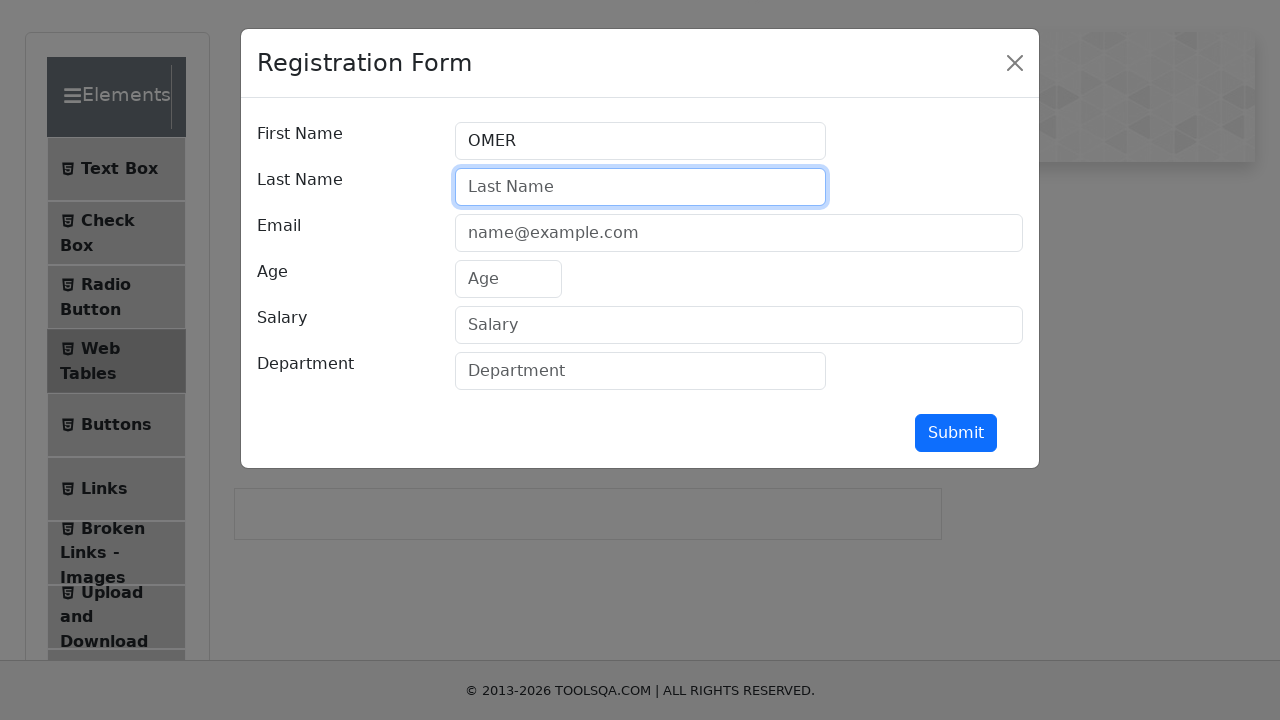

Entered 'OZ' in Last Name field on #lastName
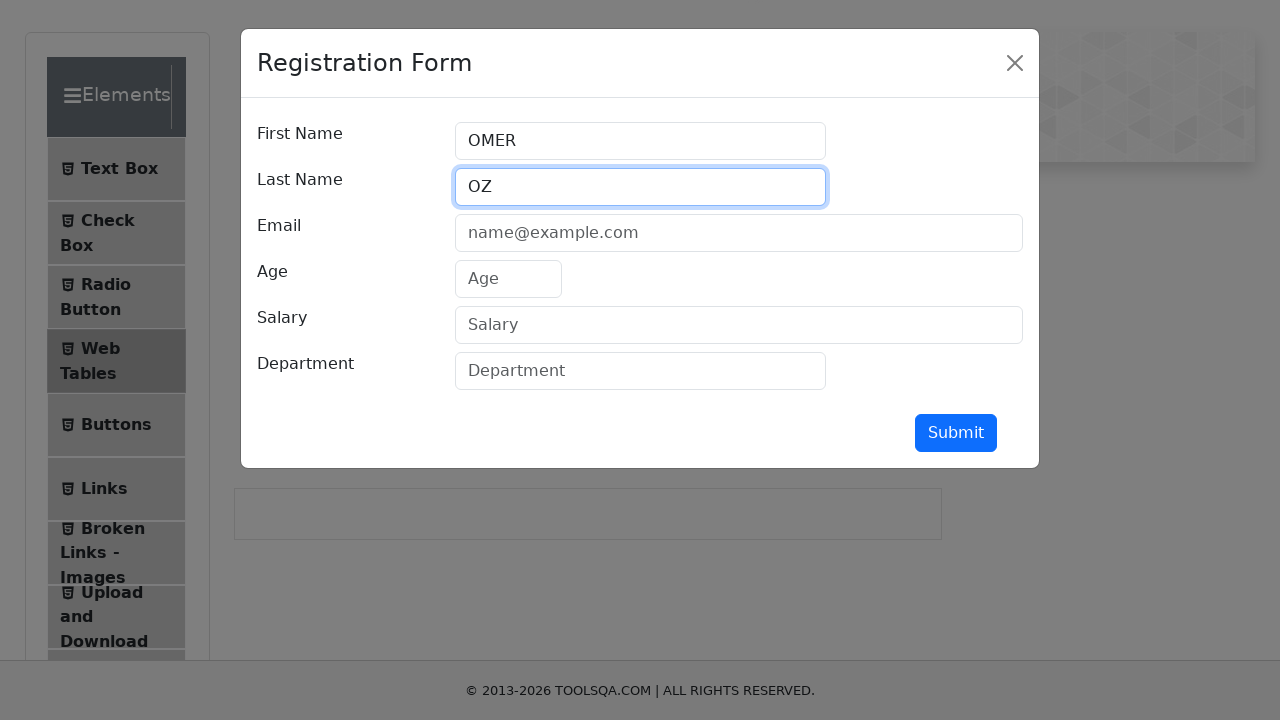

Clicked on Email field at (739, 233) on #userEmail
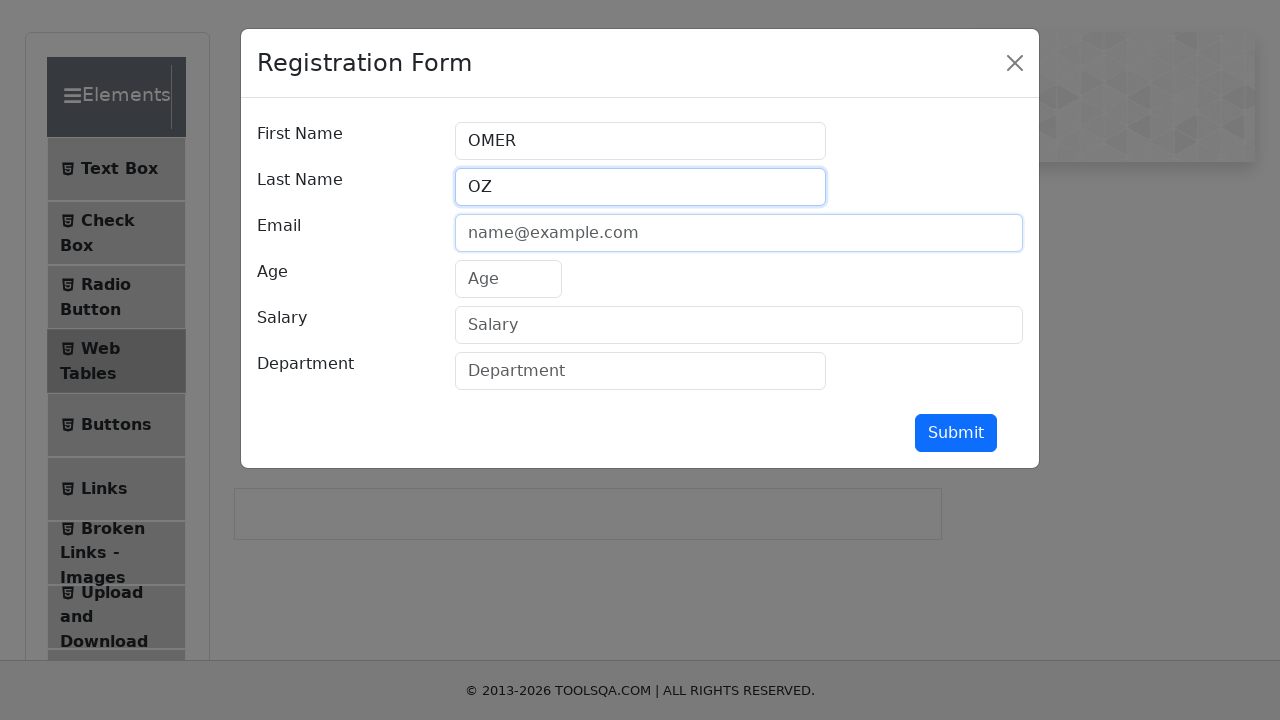

Entered 'omer@gmail.com' in Email field on #userEmail
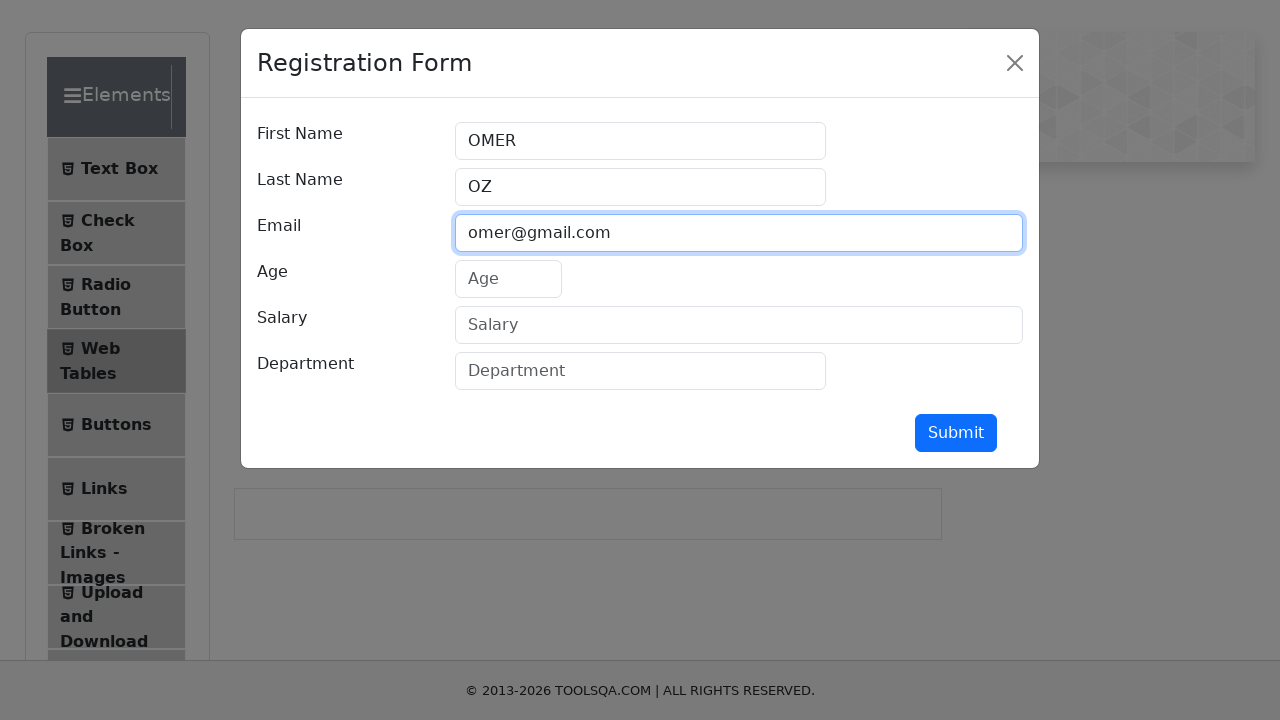

Clicked on Age field at (508, 279) on #age
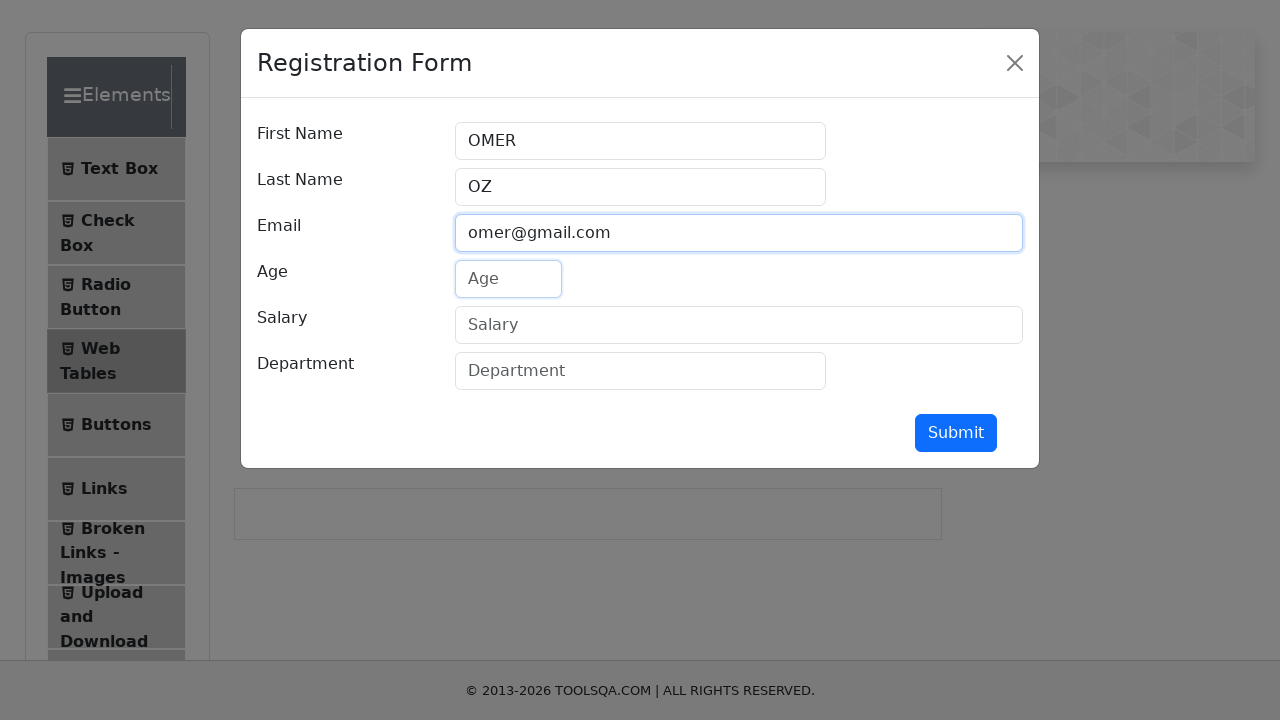

Entered '29' in Age field on #age
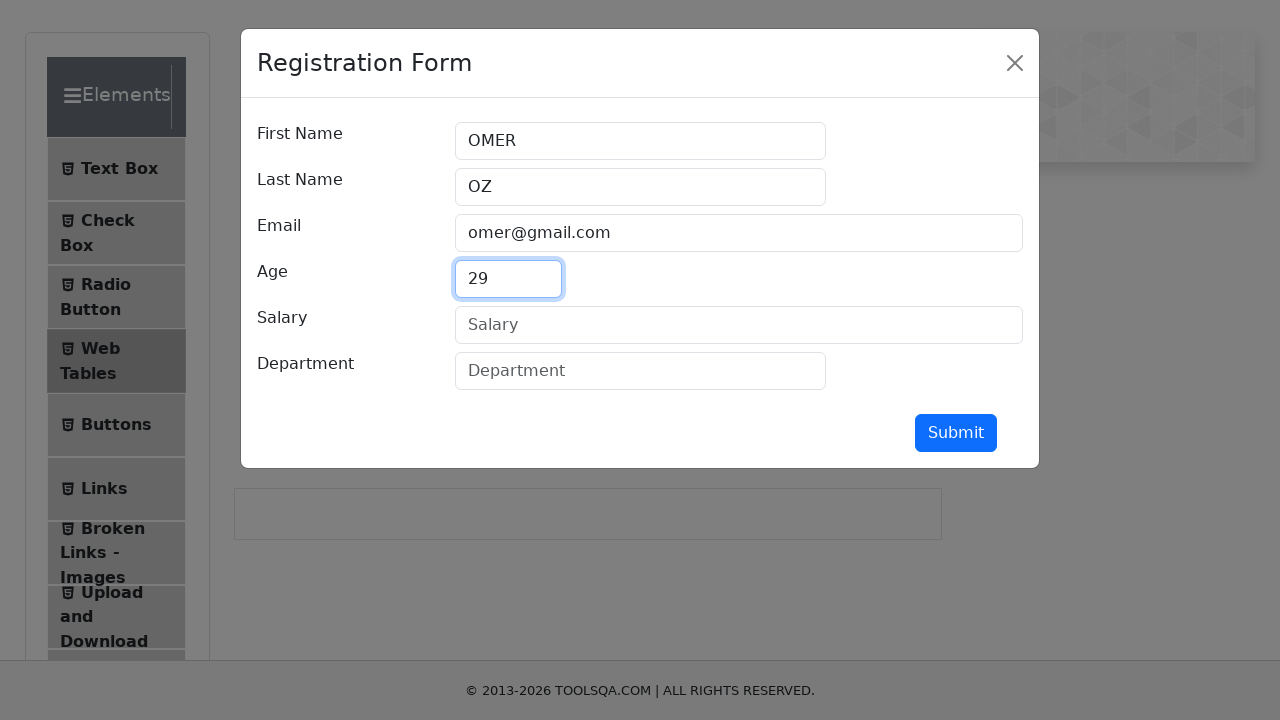

Clicked on Salary field at (739, 325) on #salary
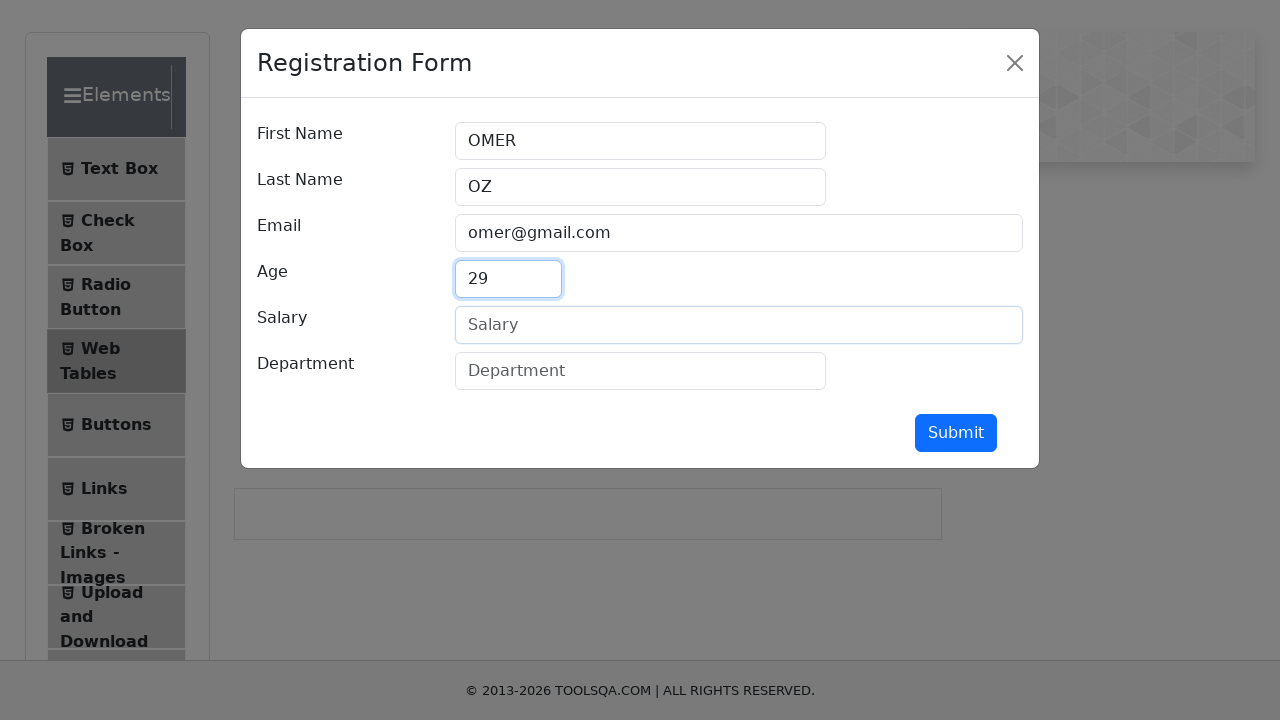

Entered '45000' in Salary field on #salary
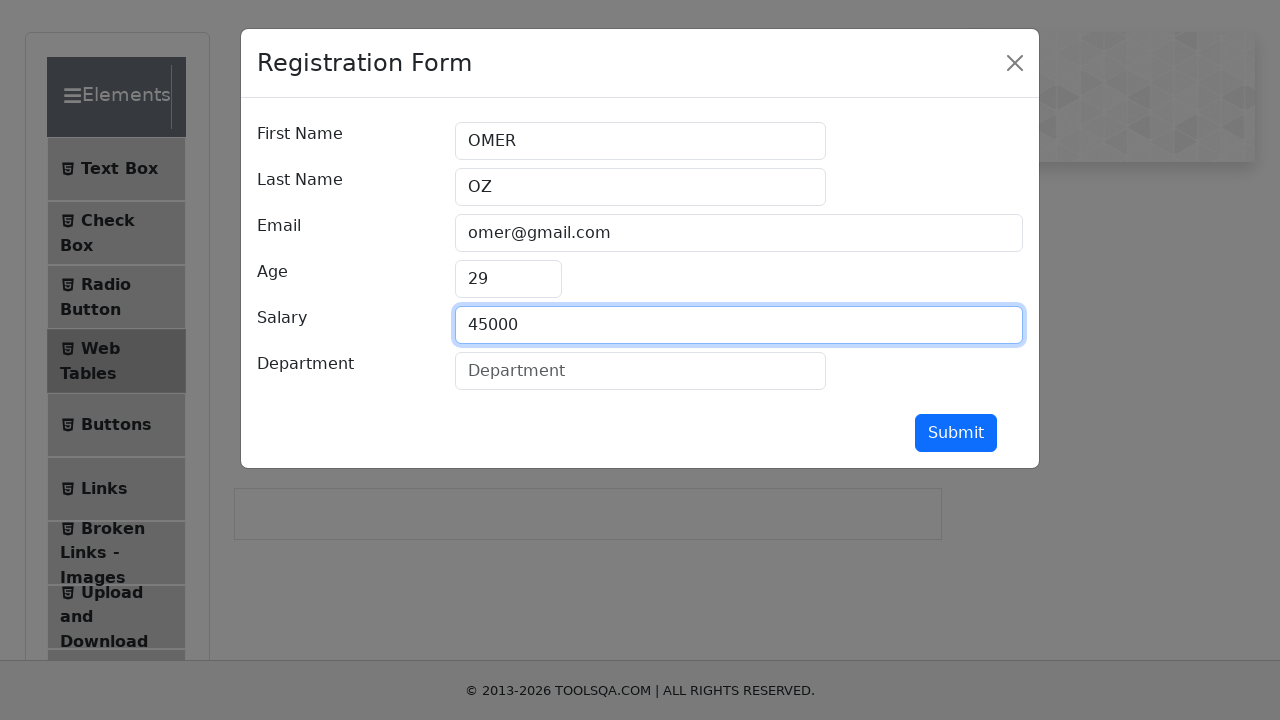

Clicked on Department field at (640, 371) on #department
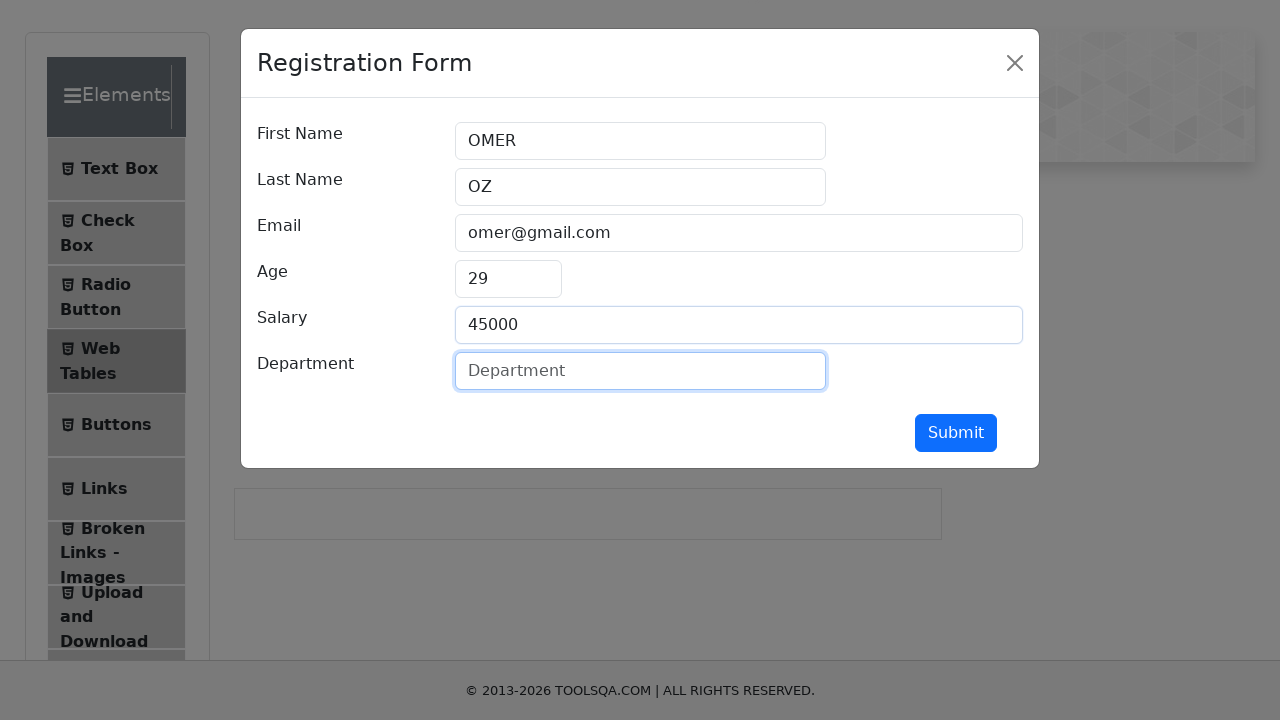

Entered 'QA AUTOMATION TESTER' in Department field on #department
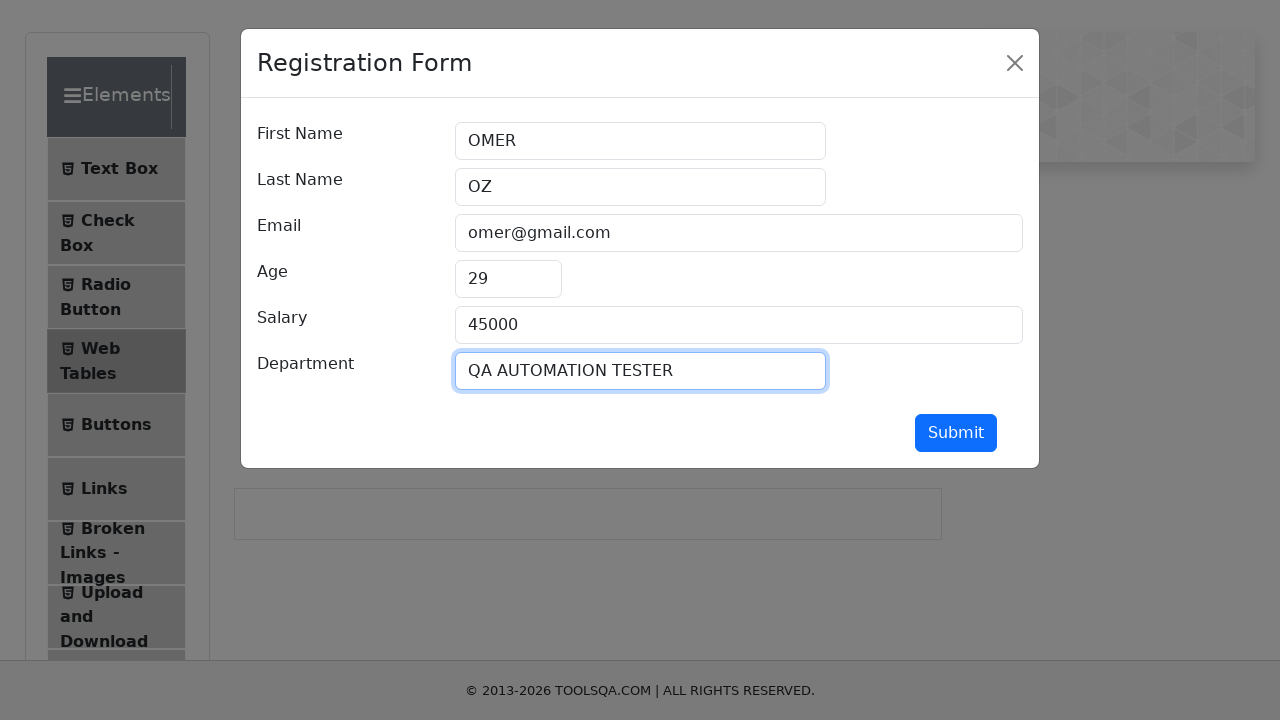

Clicked Submit button to save new record at (956, 433) on #submit
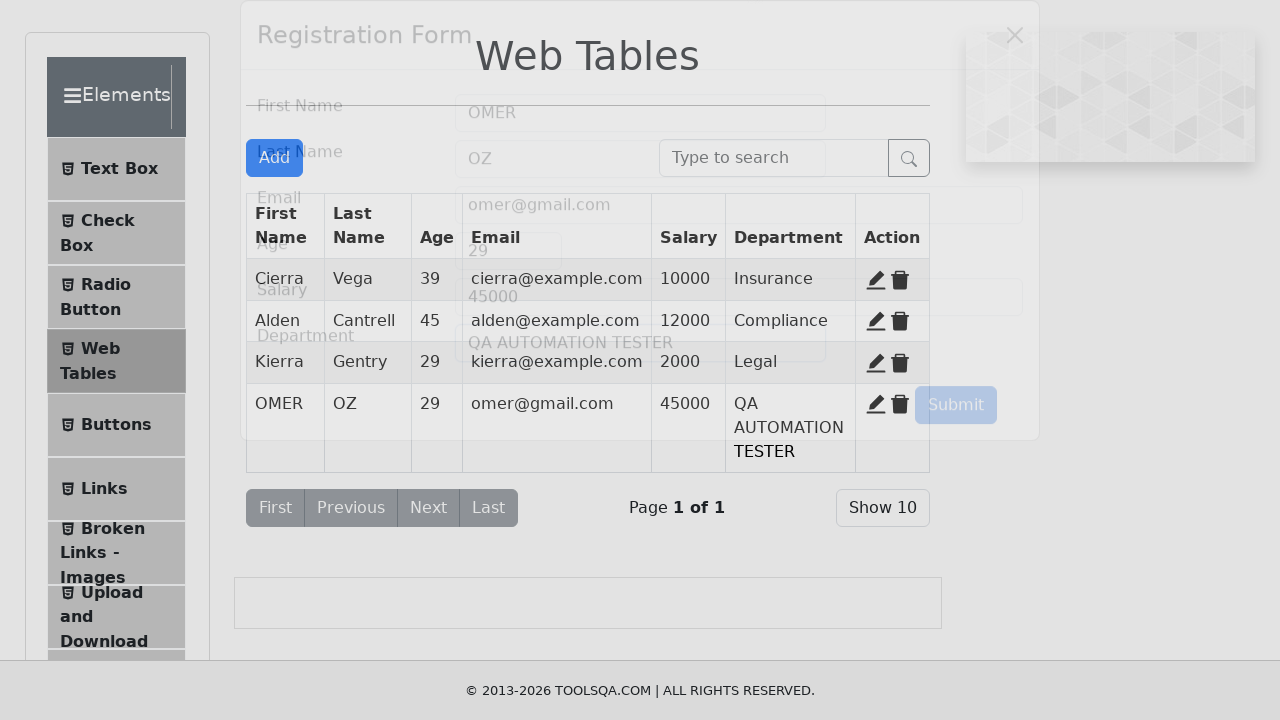

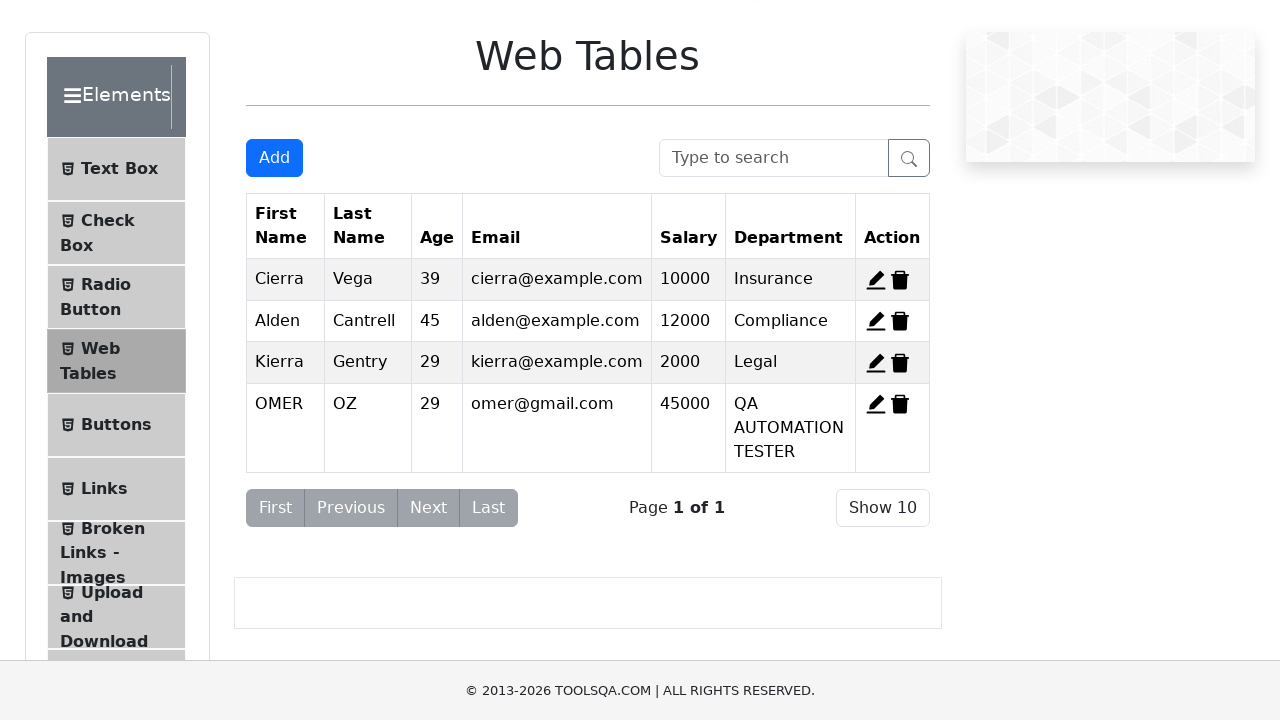